Tests file download functionality by navigating to a download page and clicking on a file link to download it

Starting URL: https://the-internet.herokuapp.com/download

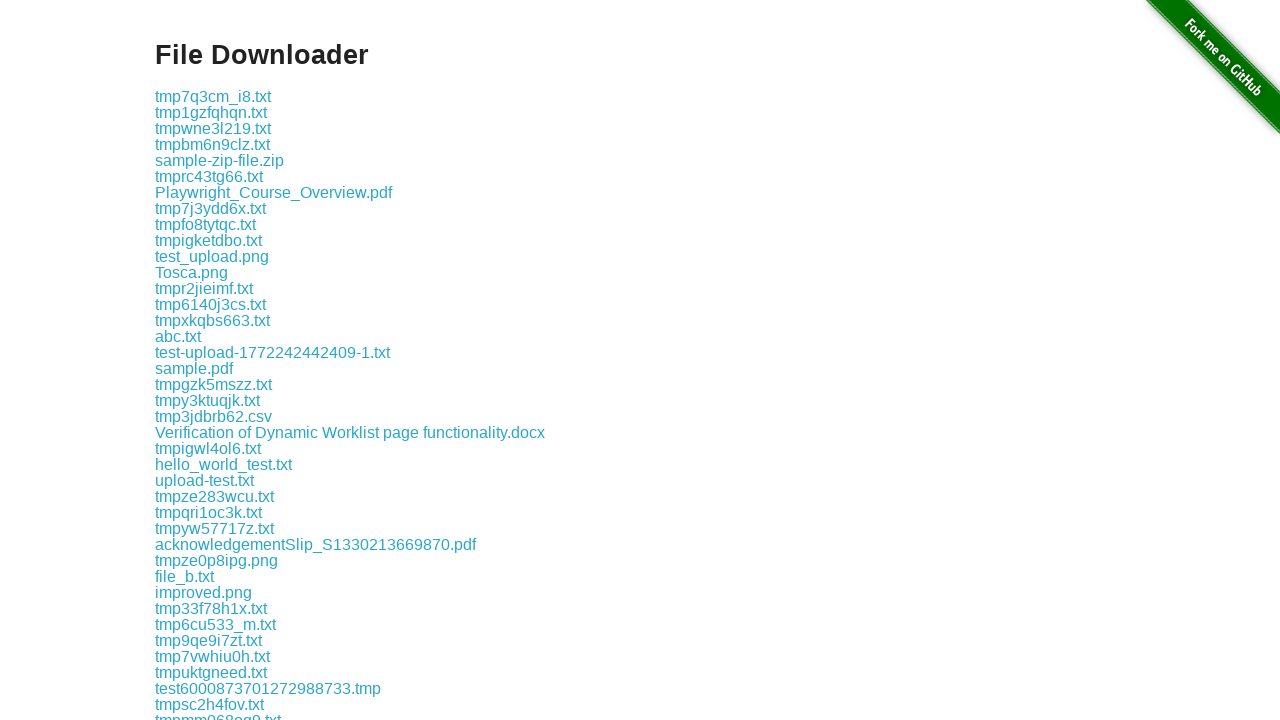

Navigated to download page
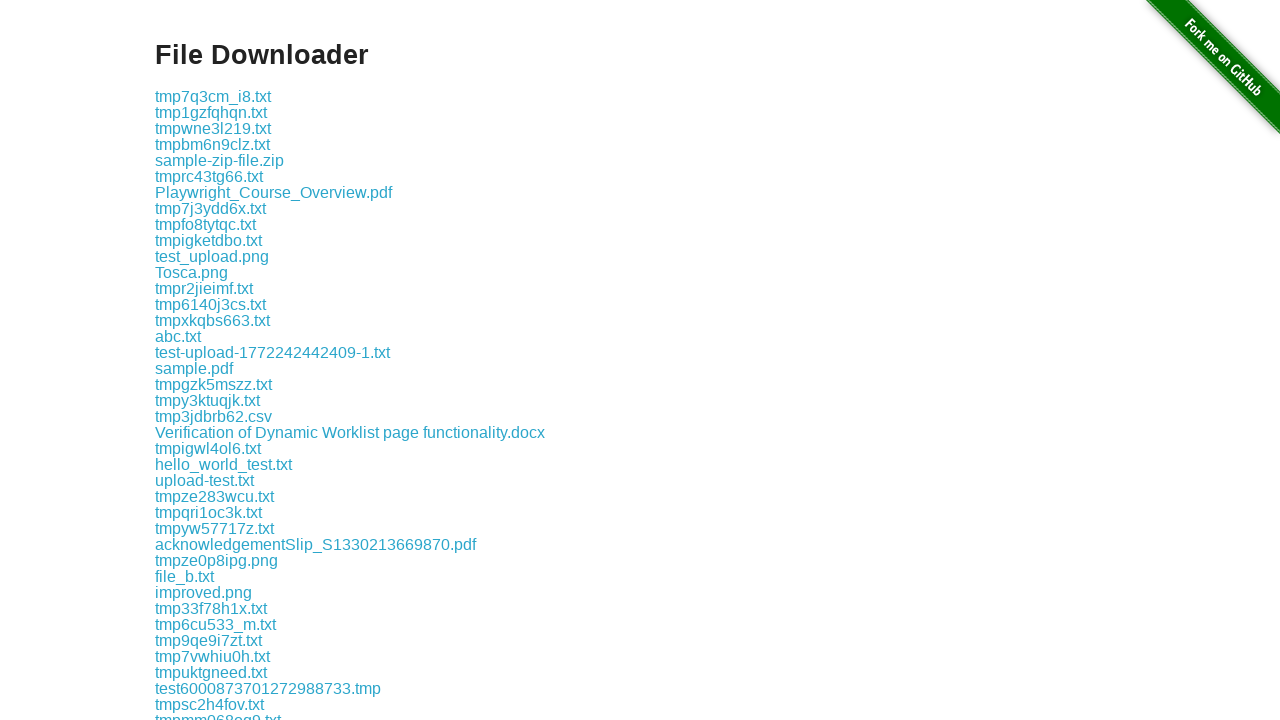

Clicked on test.txt file link to download it at (178, 360) on xpath=//*[text()='test.txt']
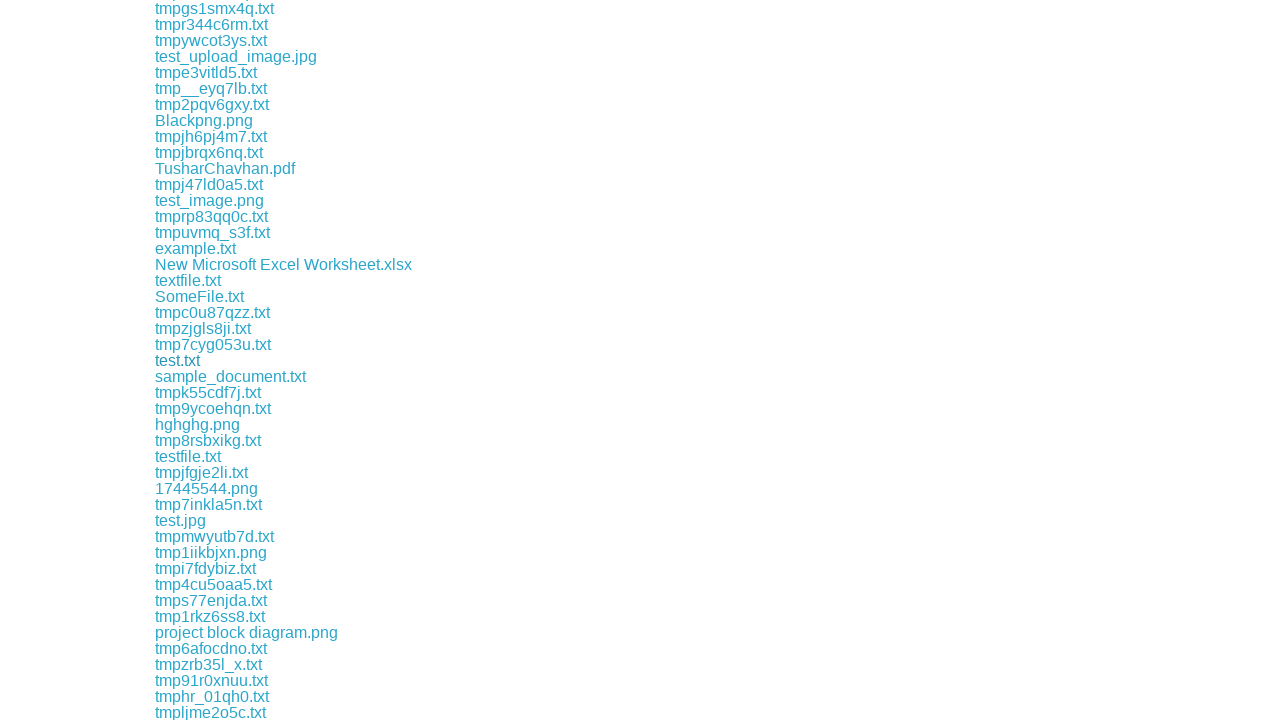

Waited for download to initiate
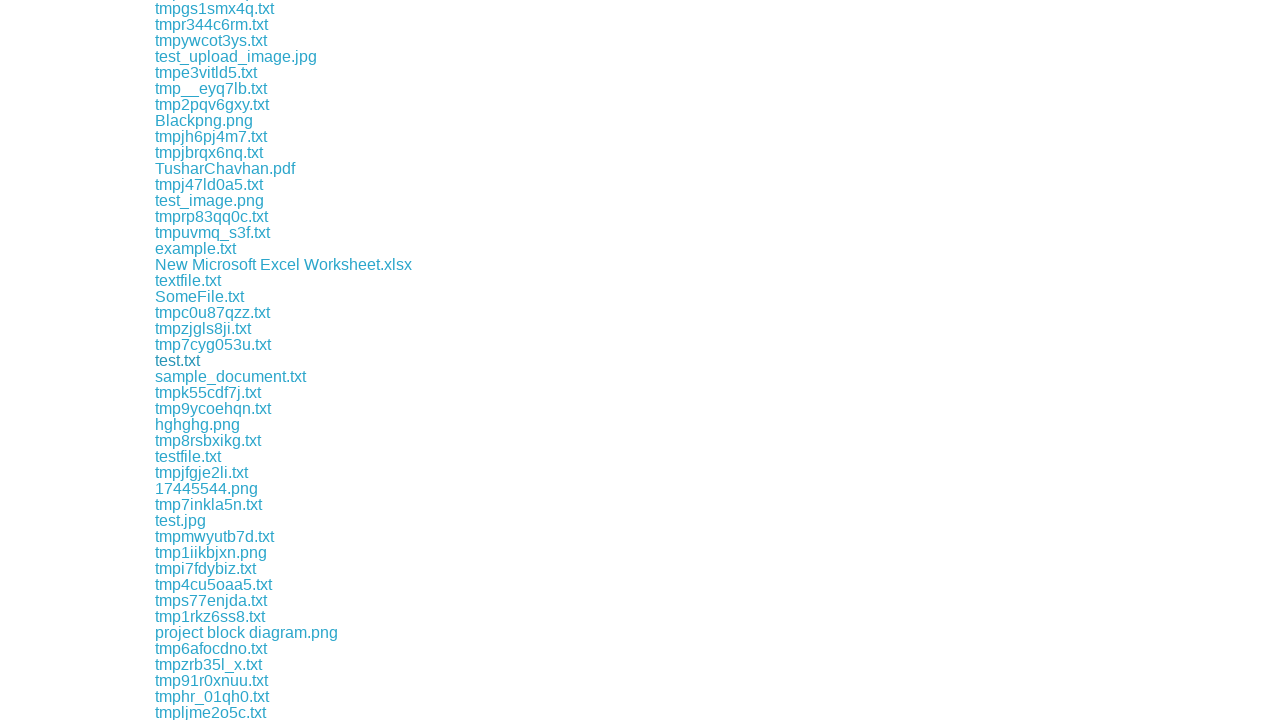

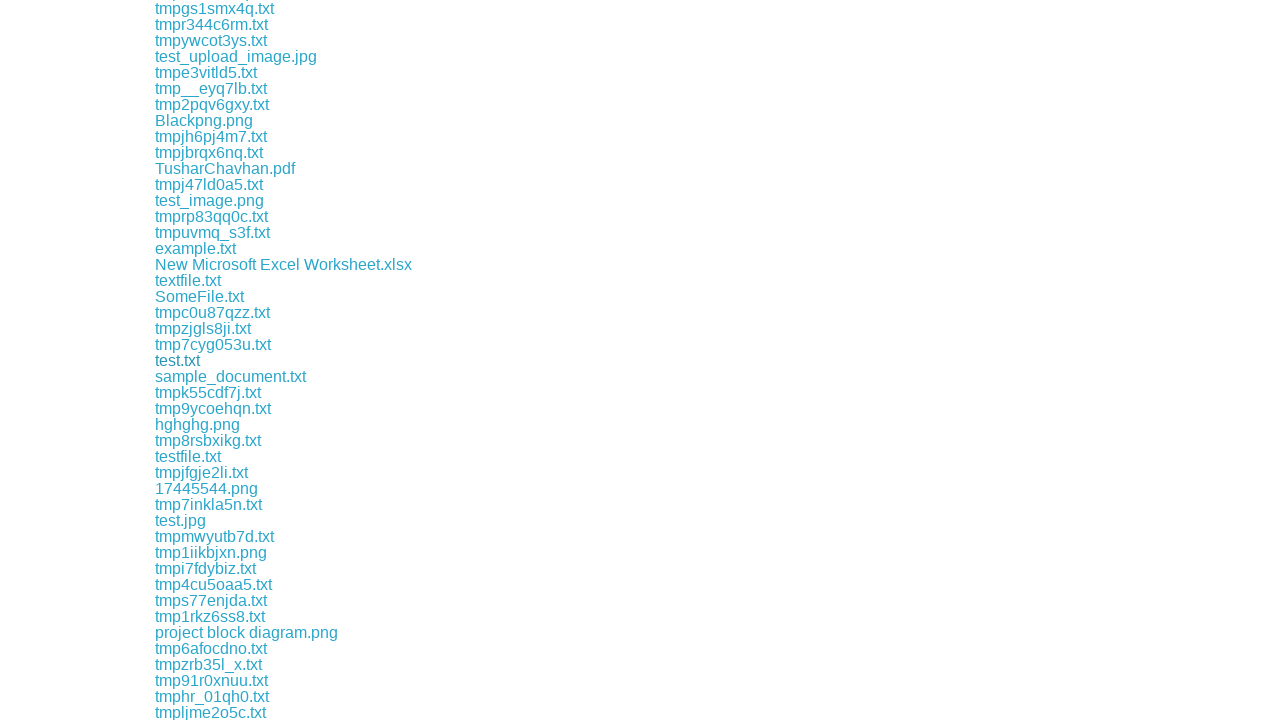